Navigates to Parabank site, clicks on Admin Page link, scrolls to bottom, and selects "Local" from a dropdown

Starting URL: https://parabank.parasoft.com/parabank/index.htm

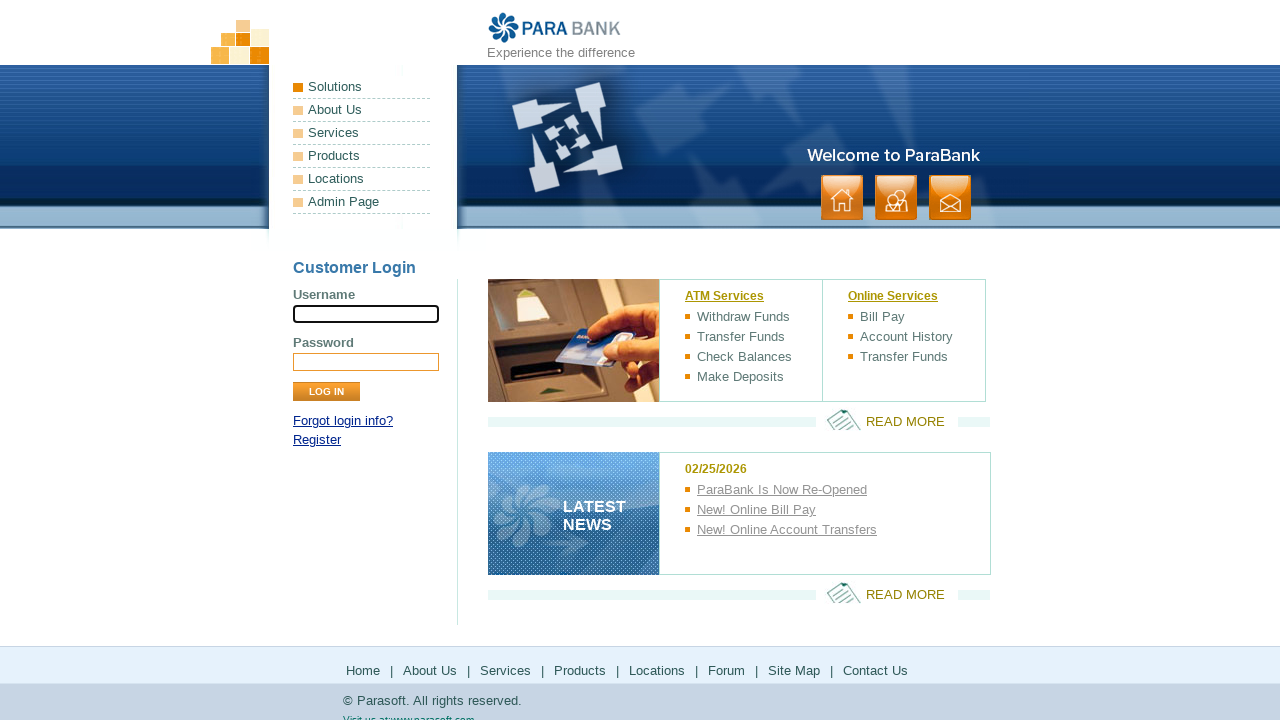

Clicked on Admin Page link at (362, 202) on xpath=//a[text()='Admin Page']
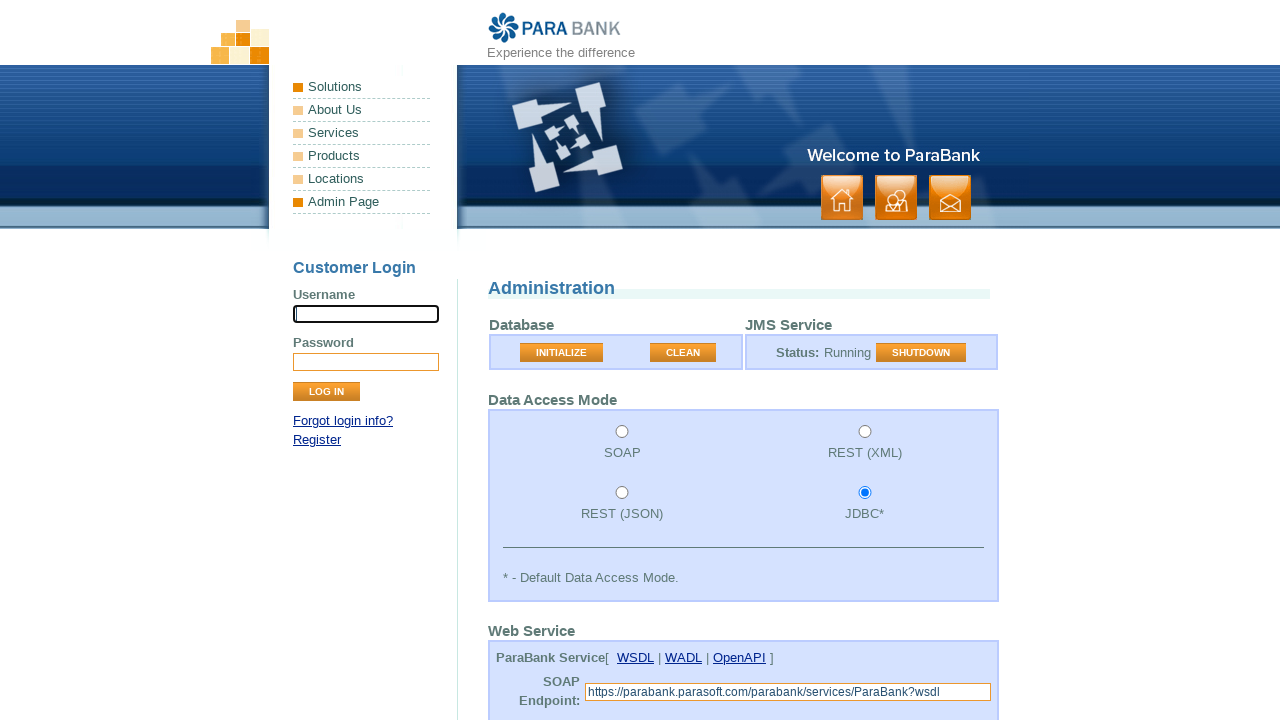

Admin Page loaded and network idle
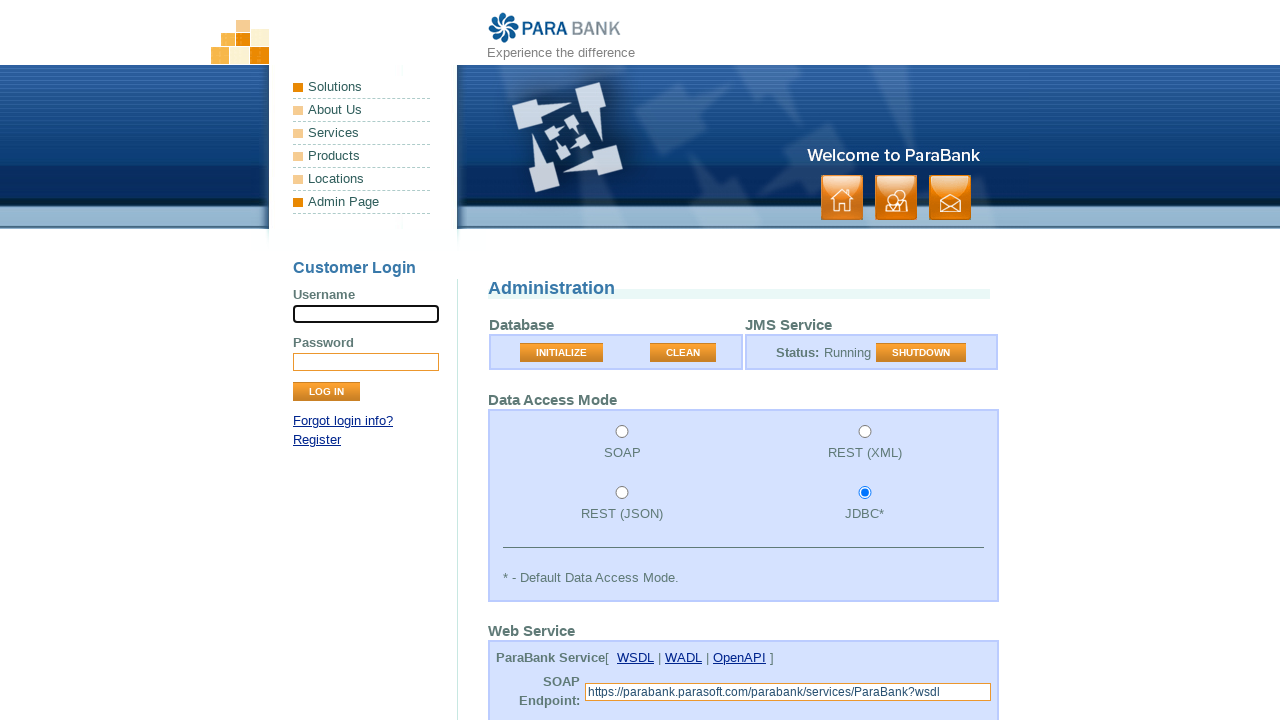

Scrolled to bottom of page
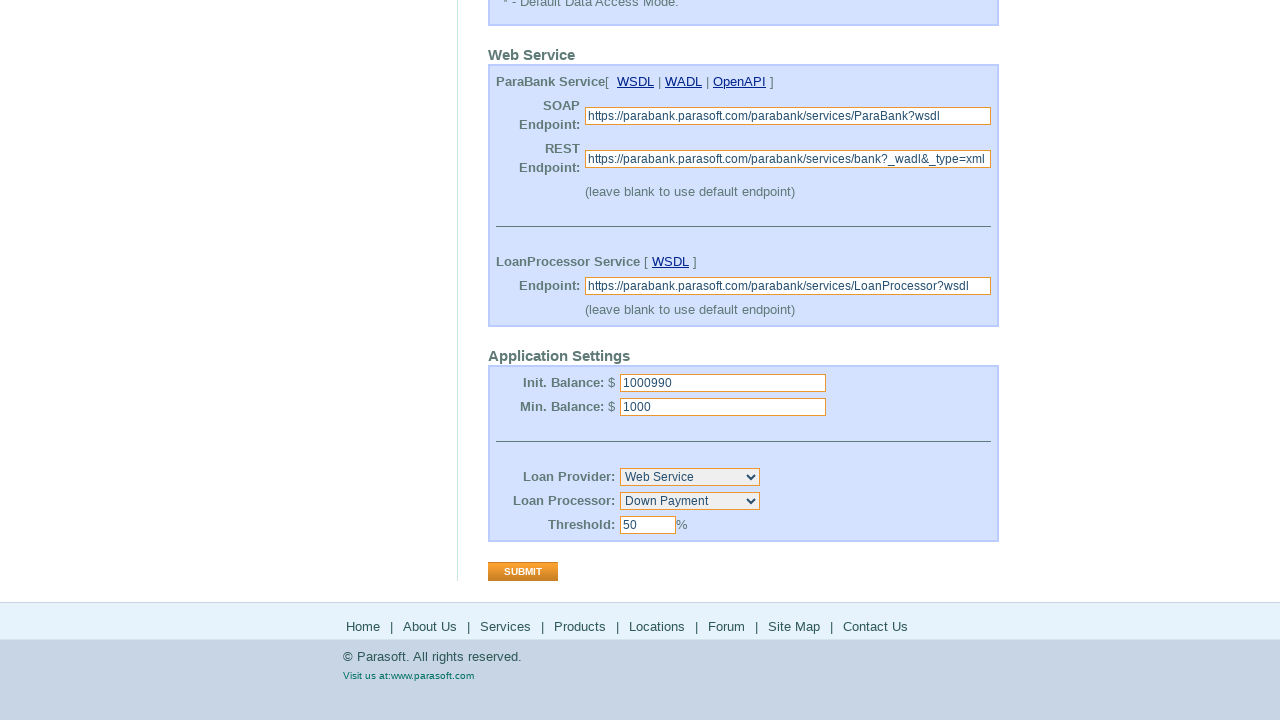

Selected 'Local' from loan provider dropdown on #loanProvider
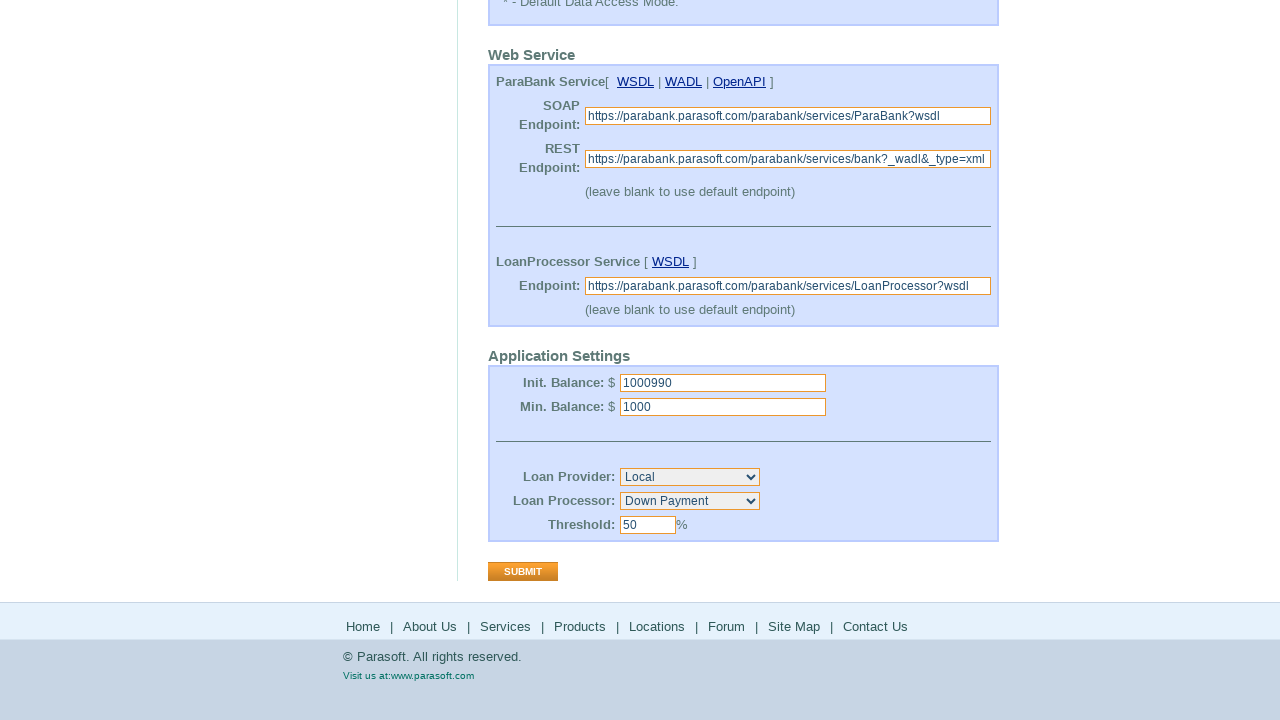

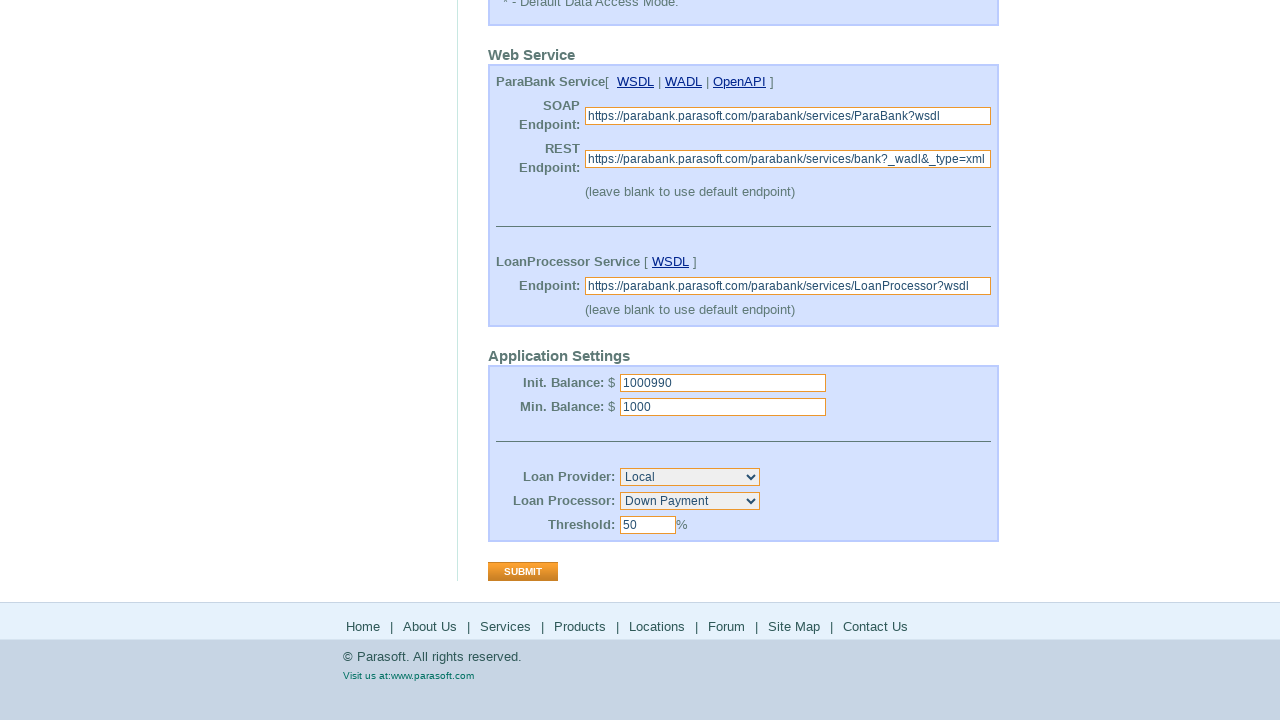